Tests navigation to Delhi food ordering page by clicking the corresponding city link on Swiggy homepage

Starting URL: https://www.swiggy.com/

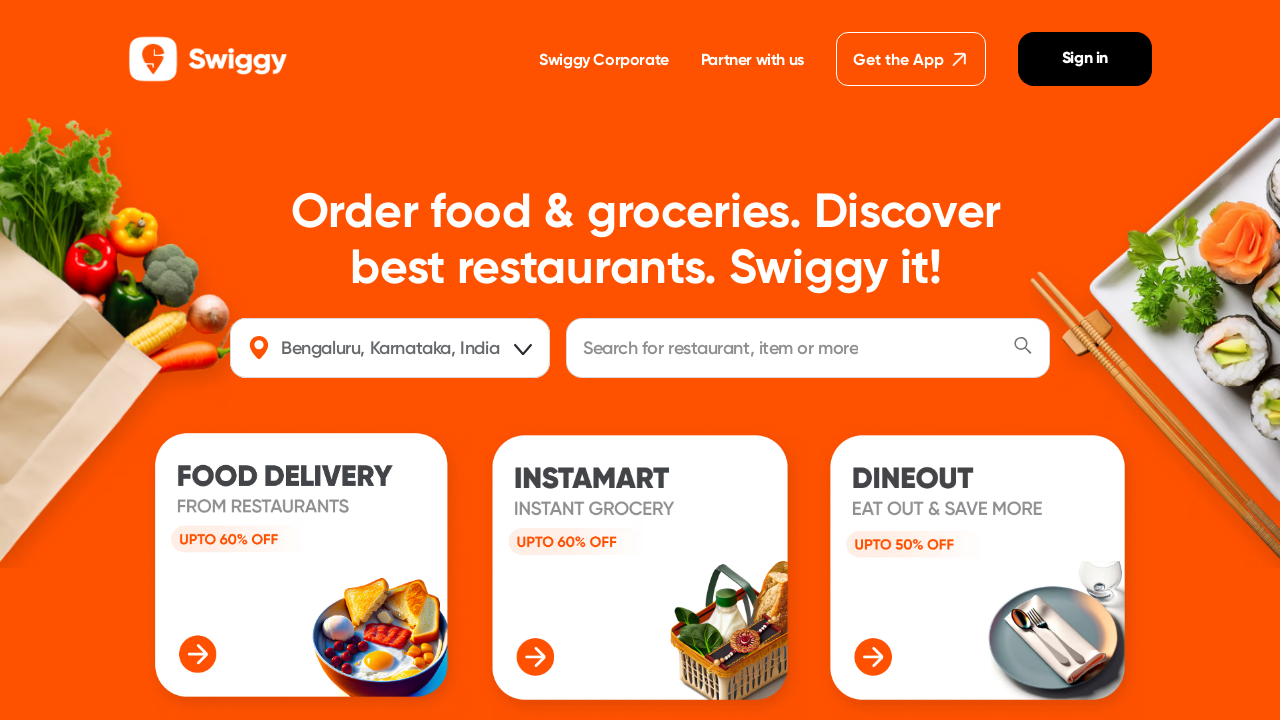

Navigated to Swiggy homepage
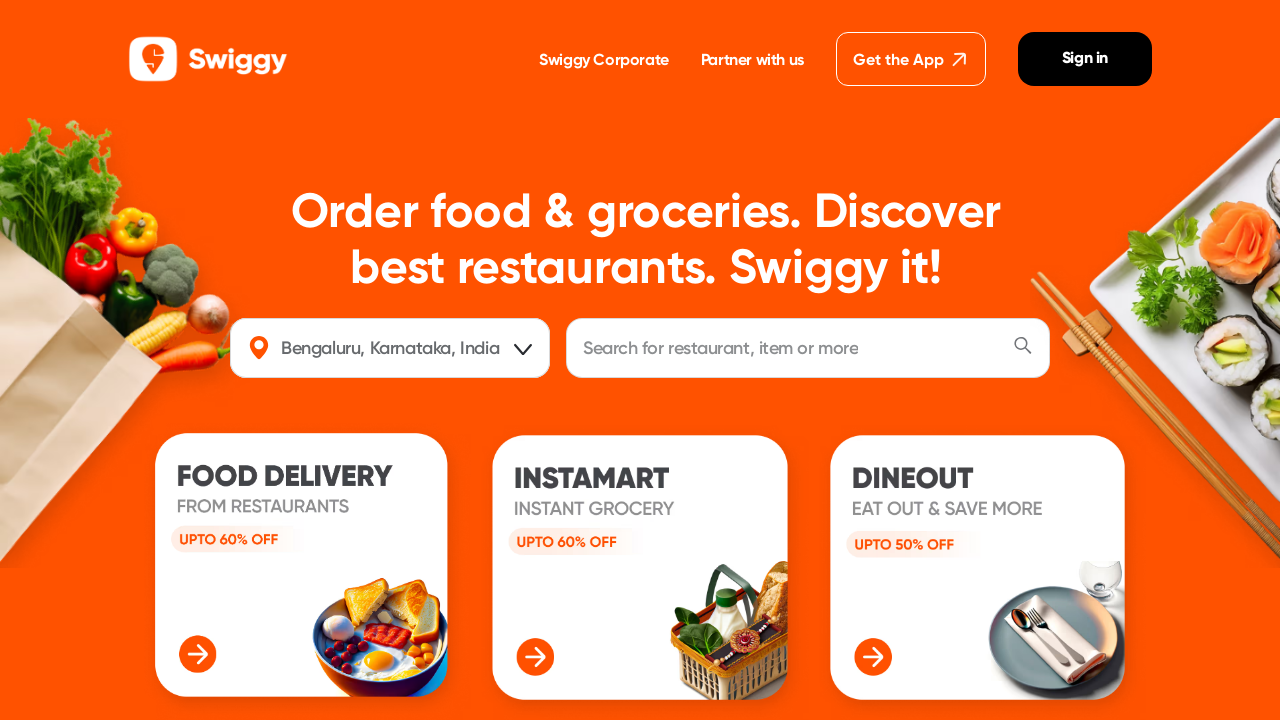

Clicked Delhi city link to navigate to Delhi food ordering page at (912, 360) on internal:role=link[name="Order food online in Delhi"i]
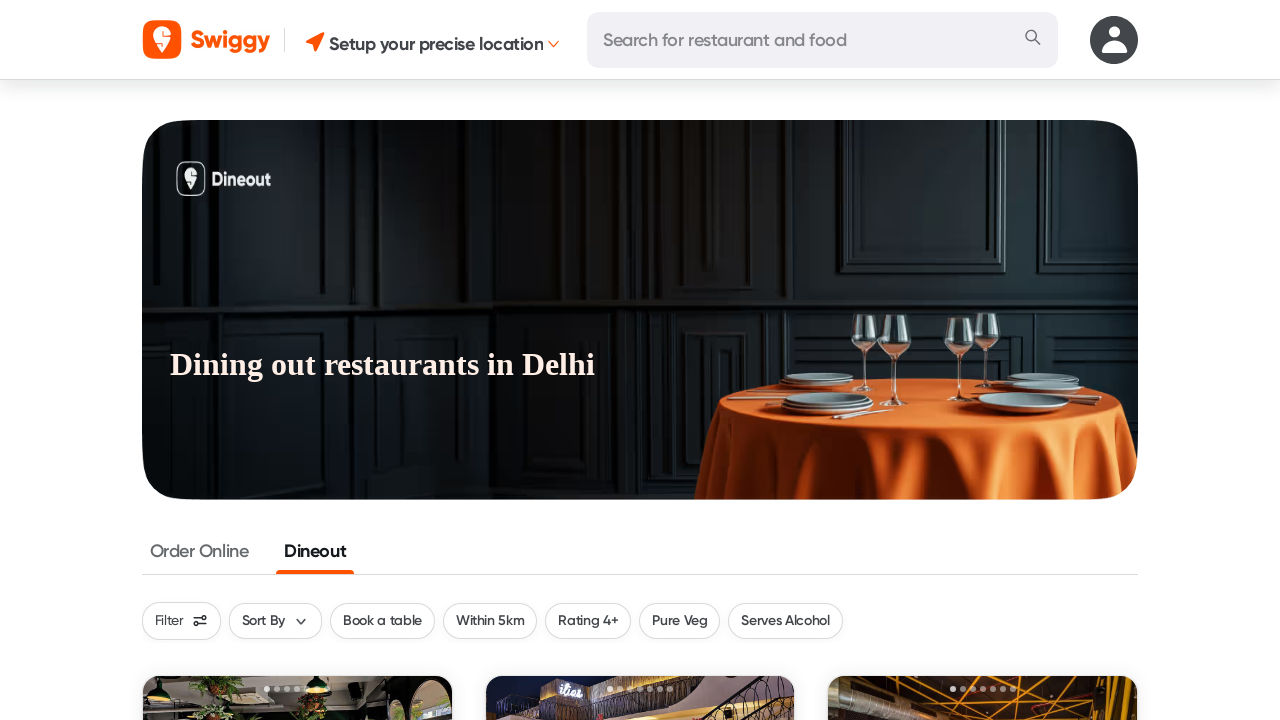

Delhi food ordering page loaded successfully
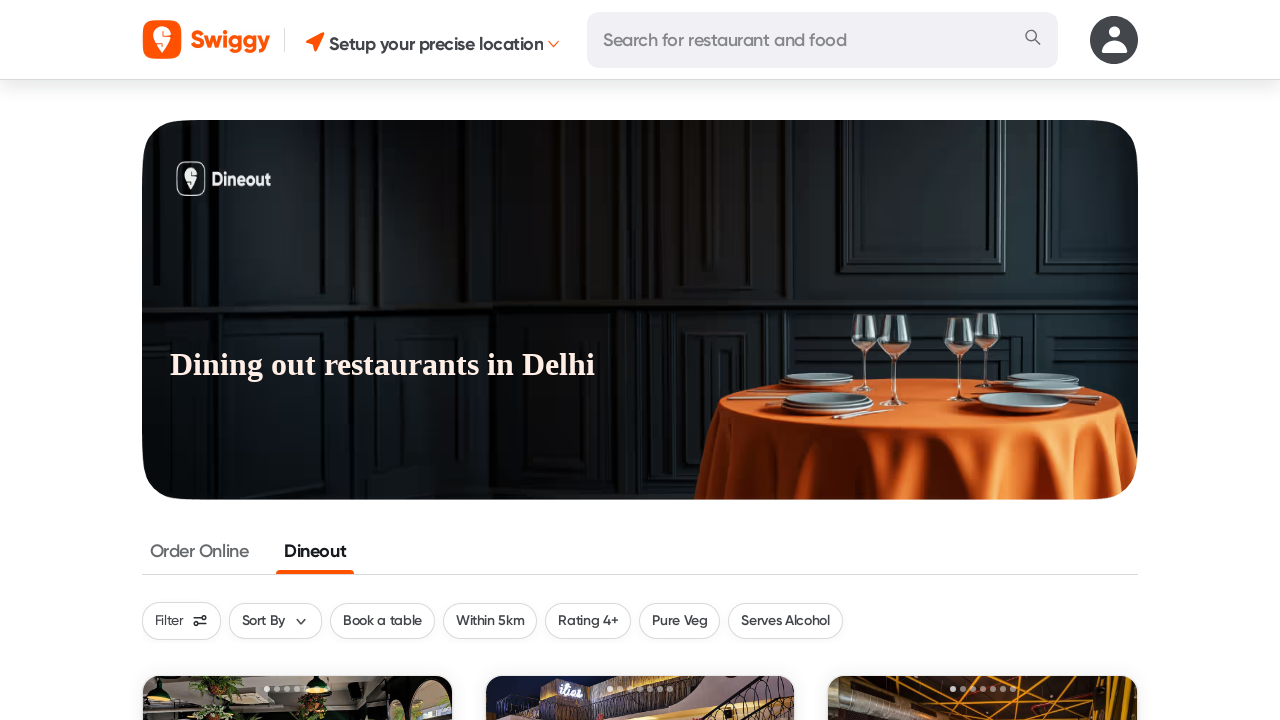

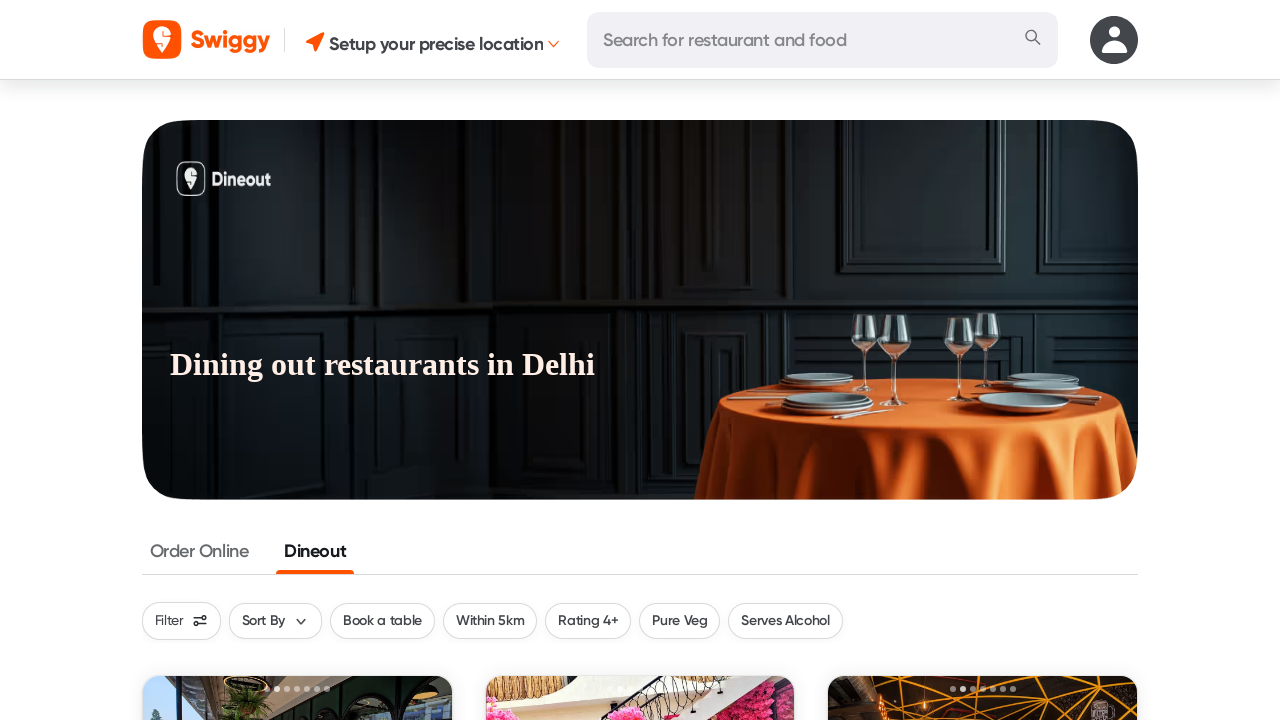